Tests login with a locked out user account and verifies the locked out error message is displayed

Starting URL: https://www.saucedemo.com/

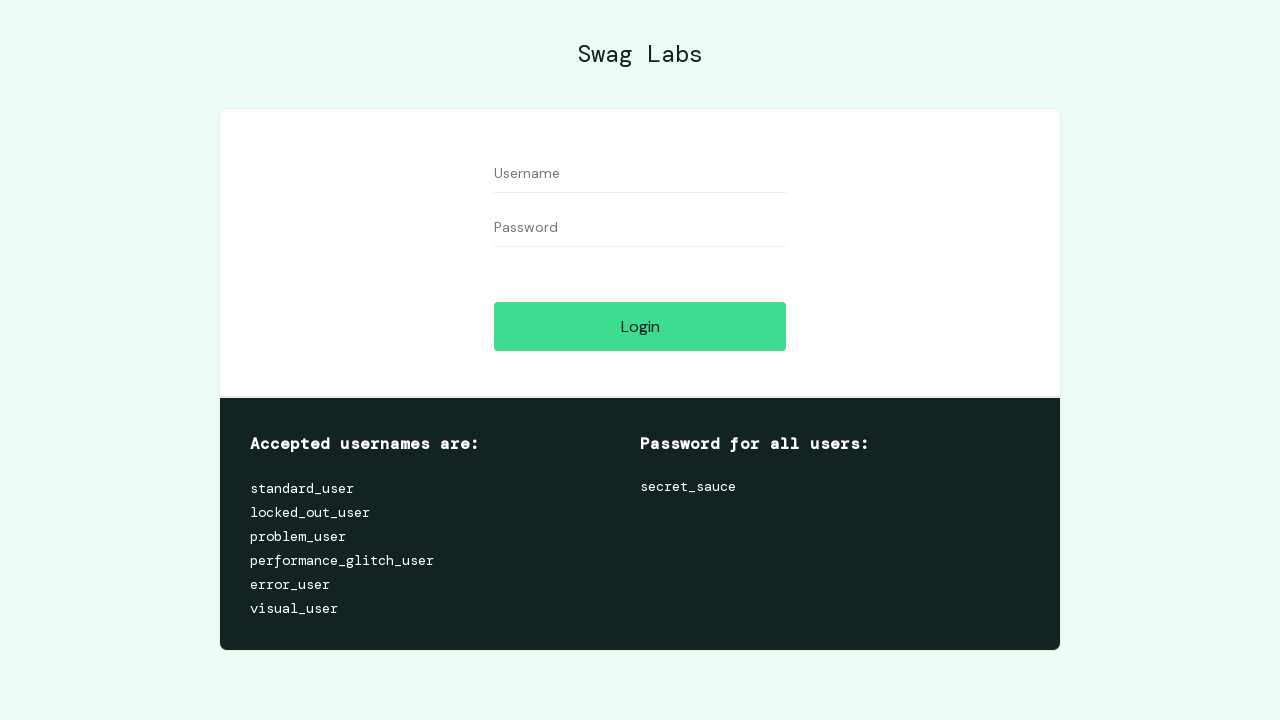

Filled username field with 'locked_out_user' on #user-name
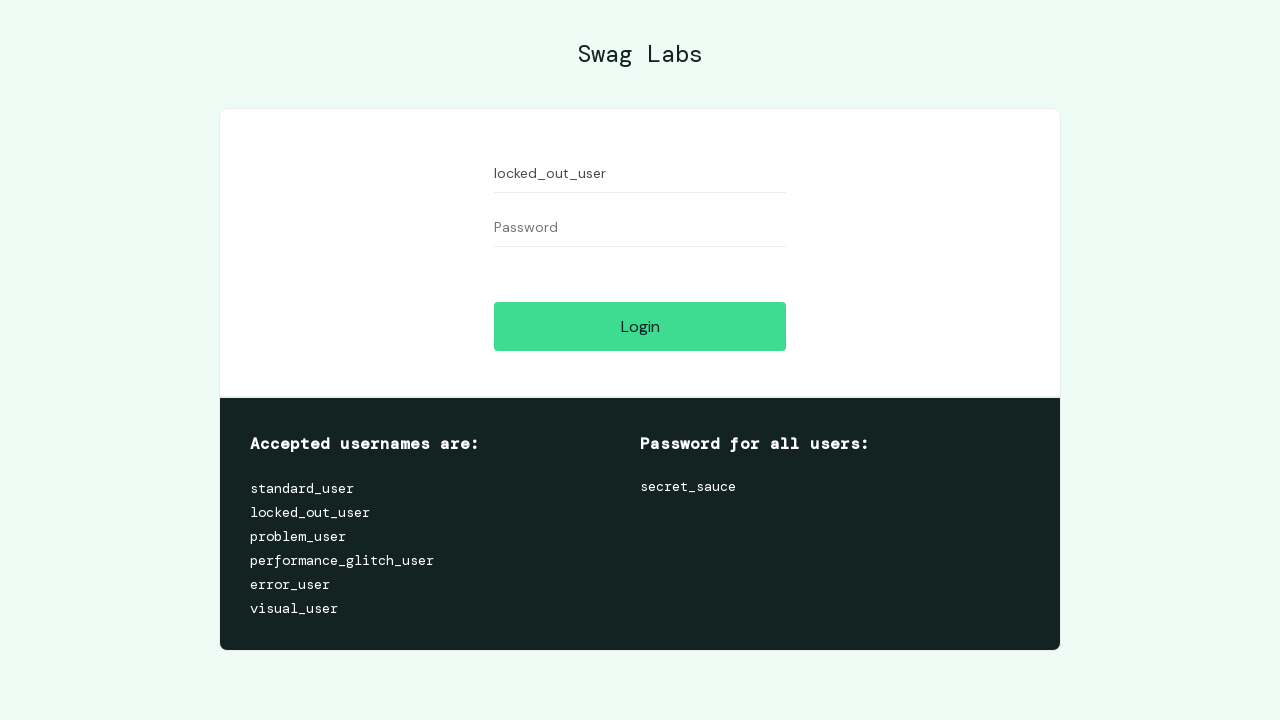

Filled password field with 'secret_sauce' on input[name='password']
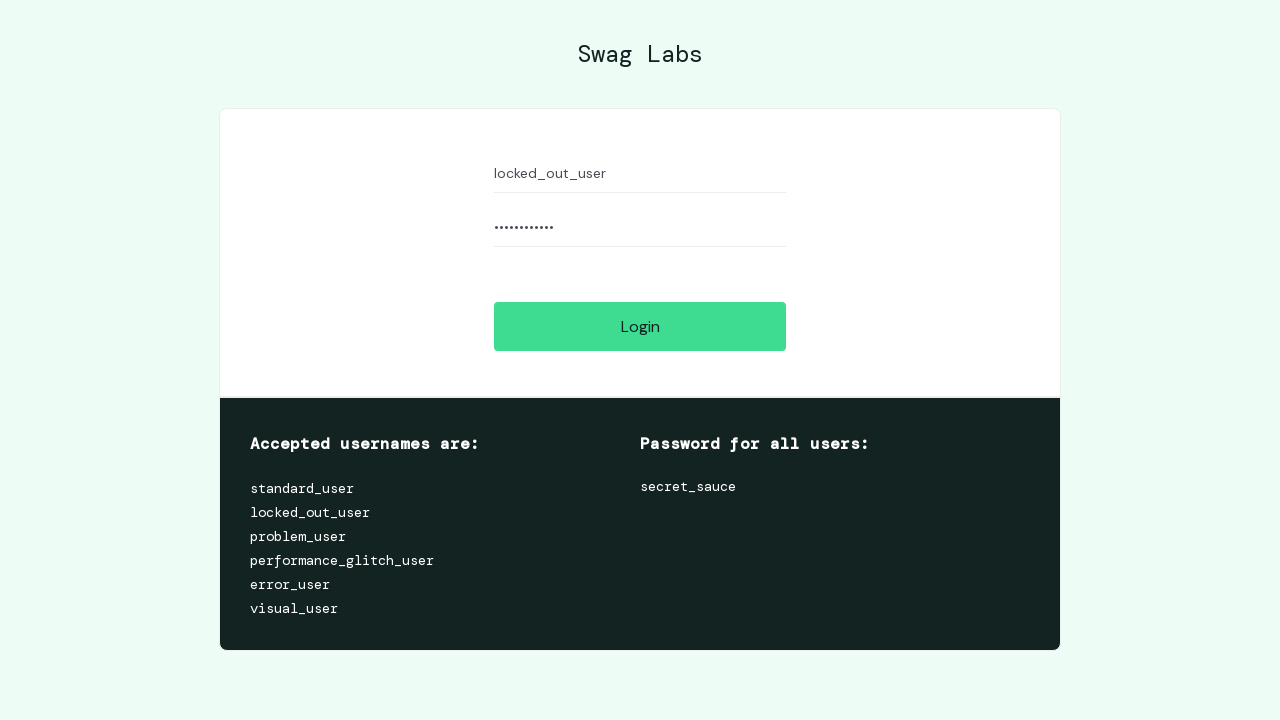

Clicked login button at (640, 326) on #login-button
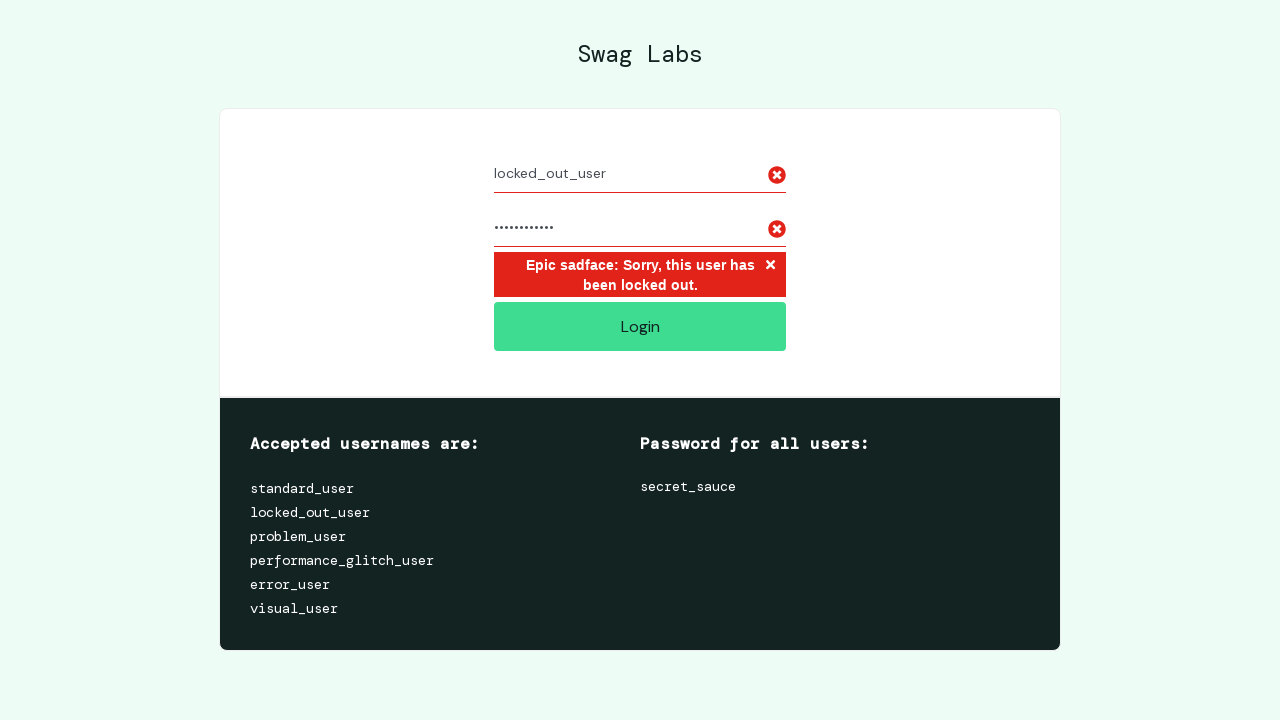

Locked out error message displayed
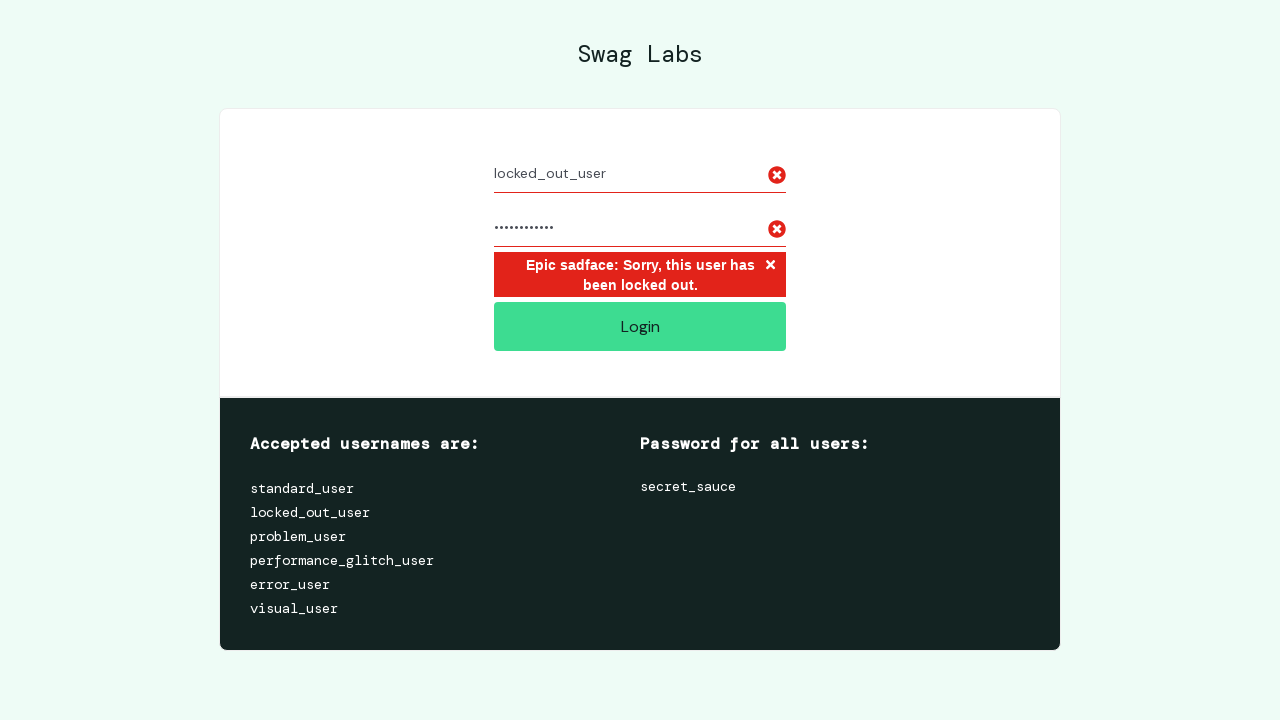

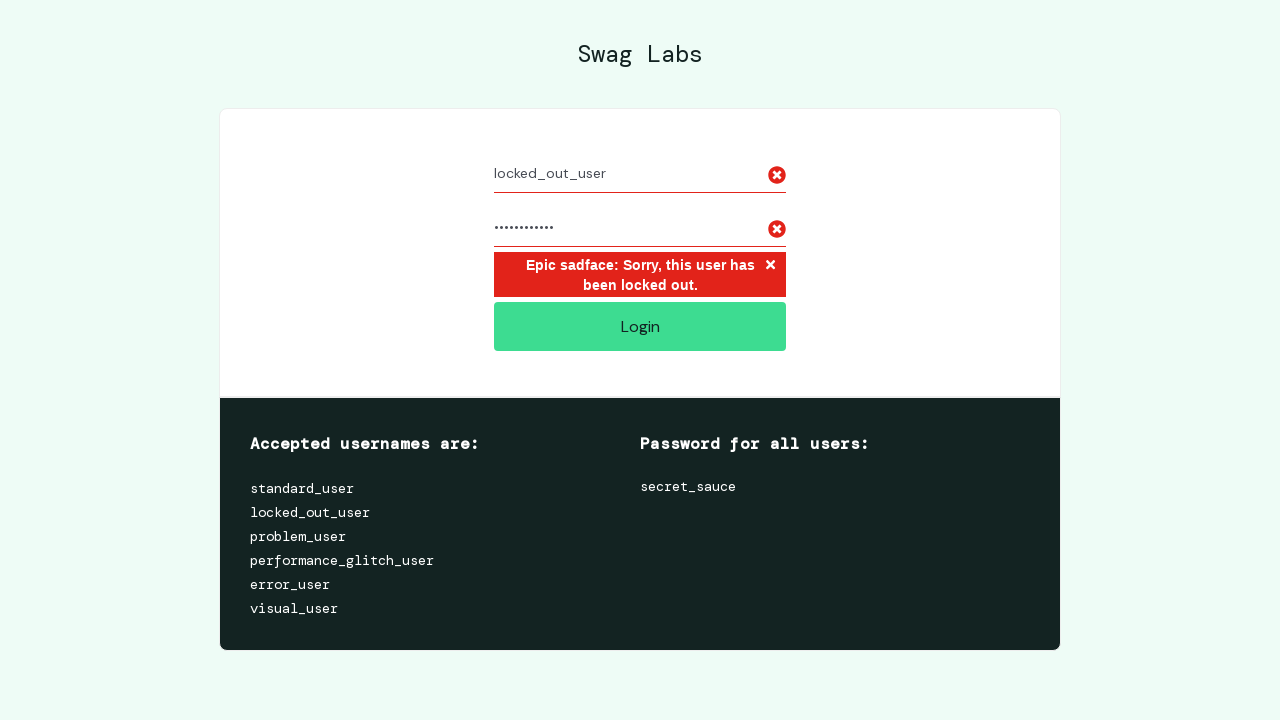